Tests clicking the 'Unauthorized' API link and verifying the response message

Starting URL: https://demoqa.com/links

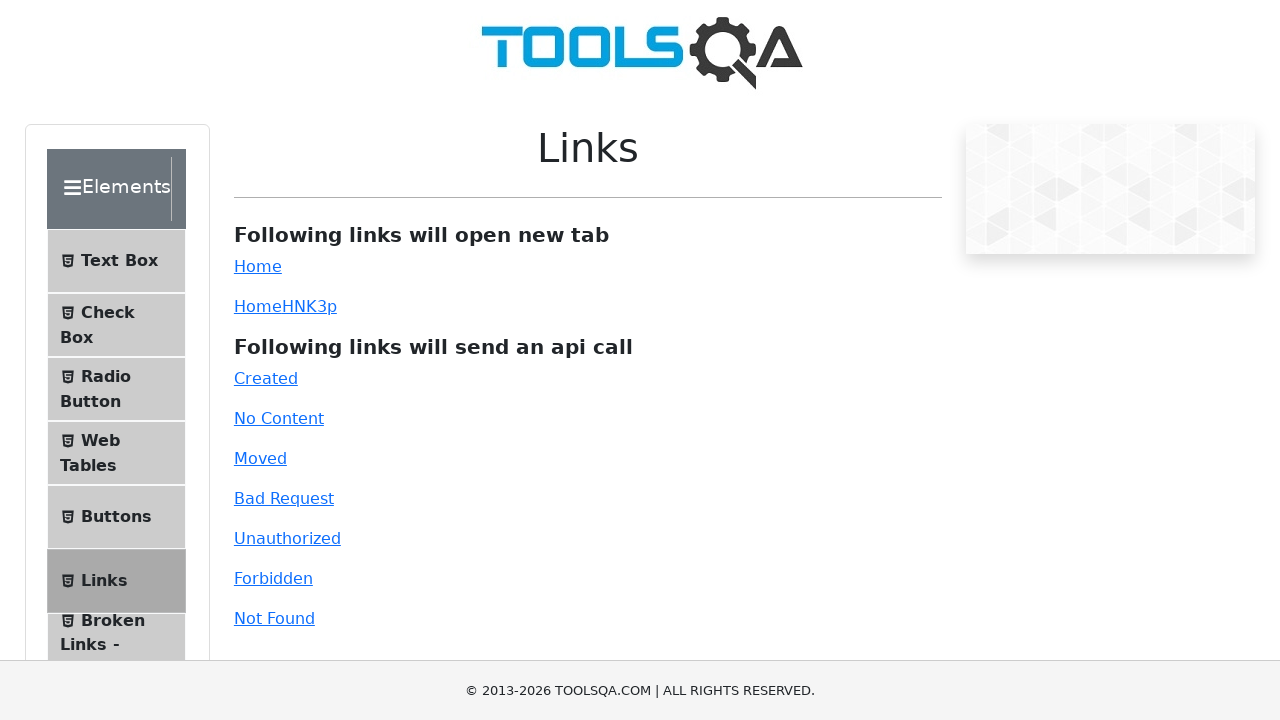

Clicked the 'Unauthorized' API link at (287, 538) on #unauthorized
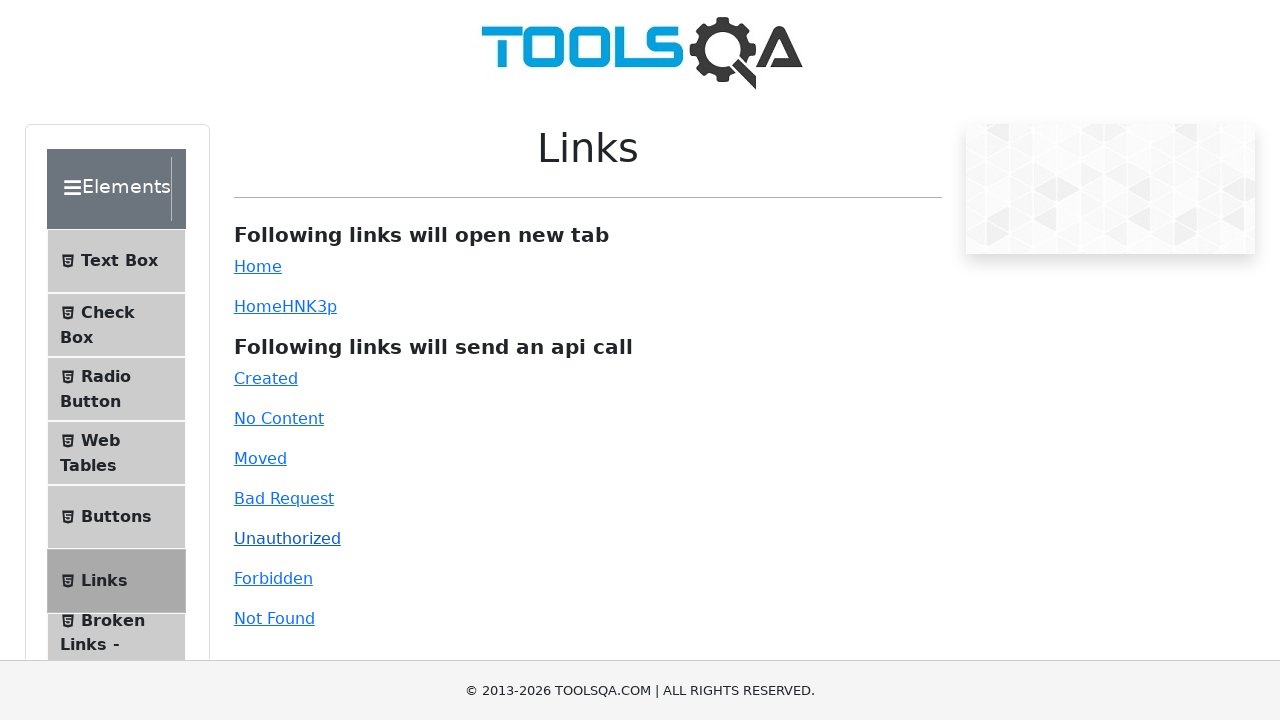

Waited for response message to appear
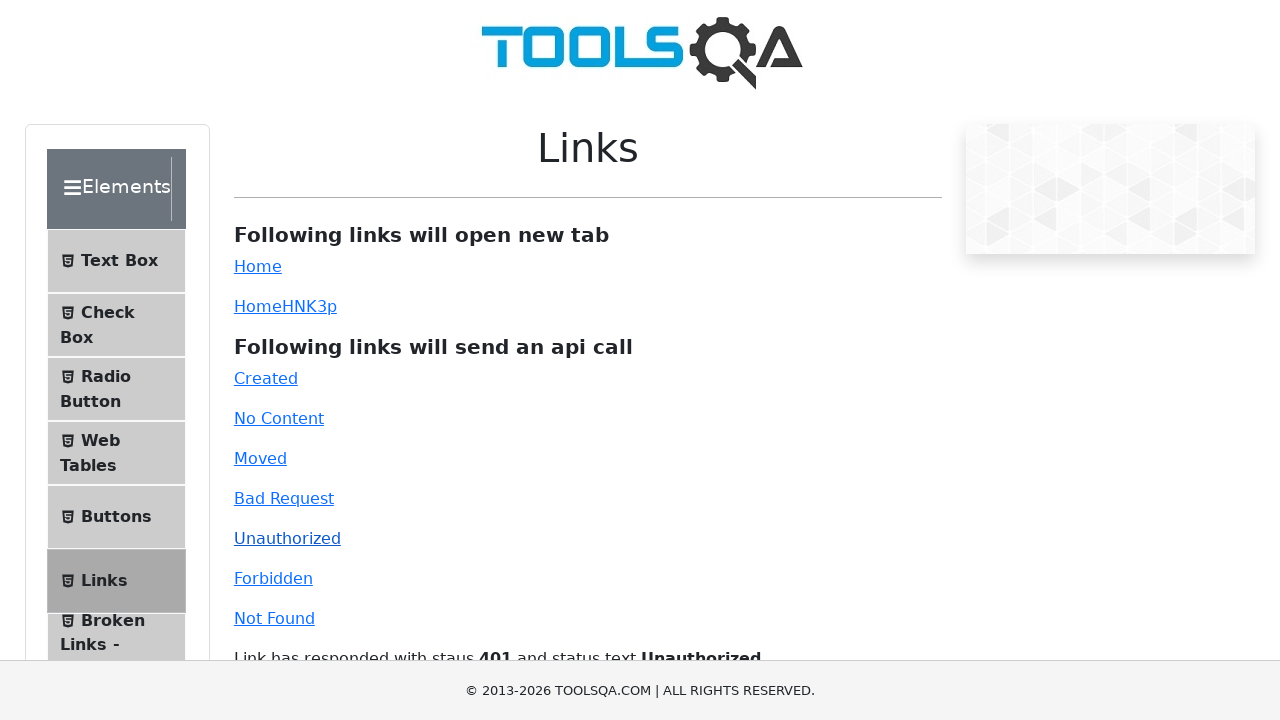

Retrieved response message text
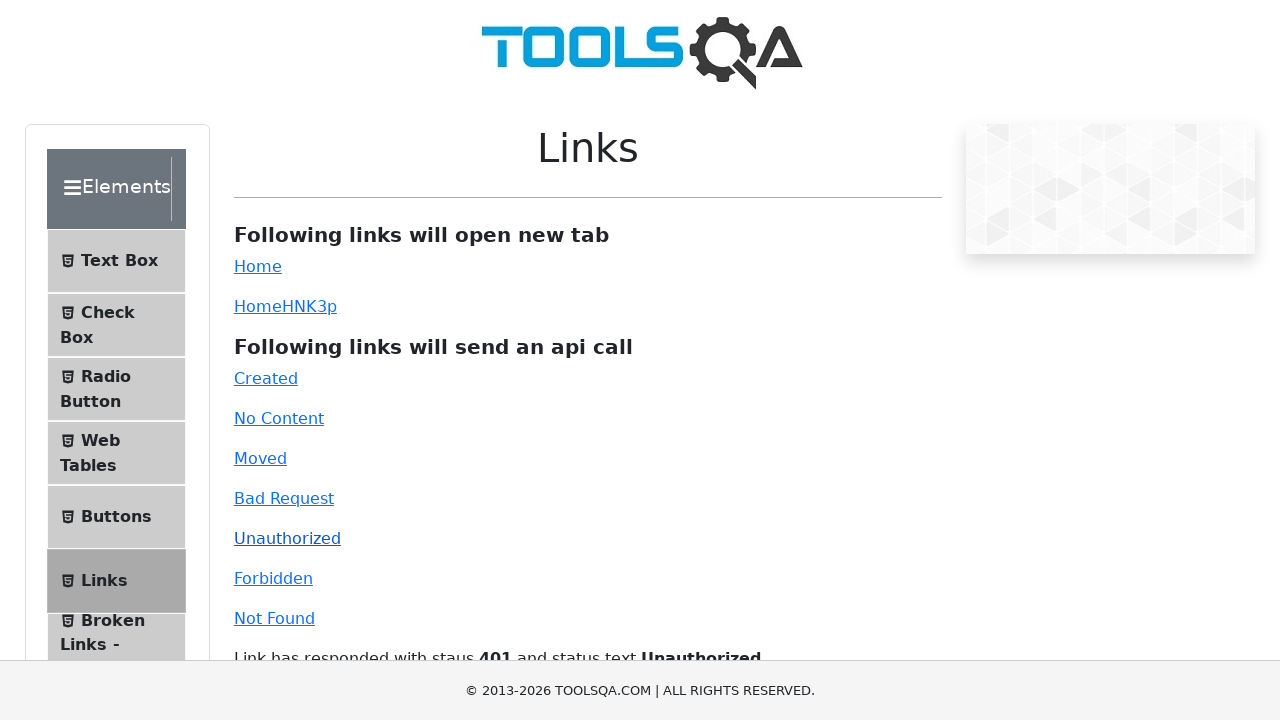

Verified response message matches expected 401 Unauthorized status
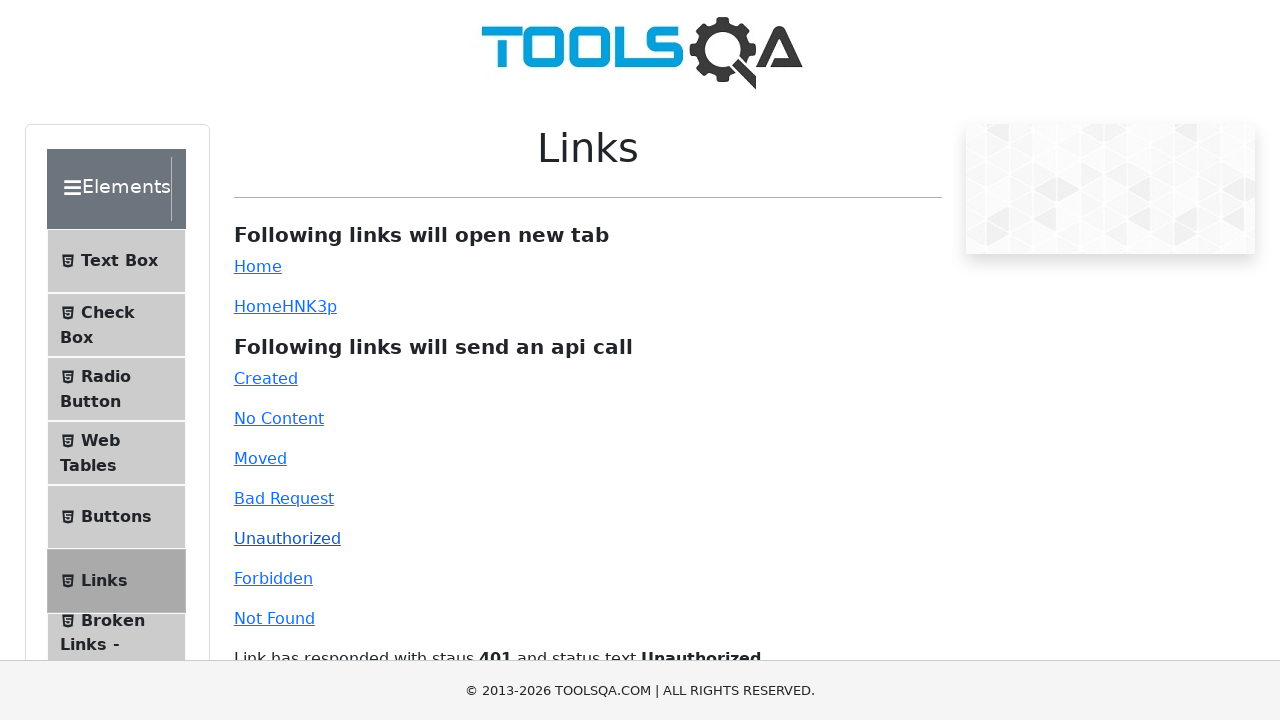

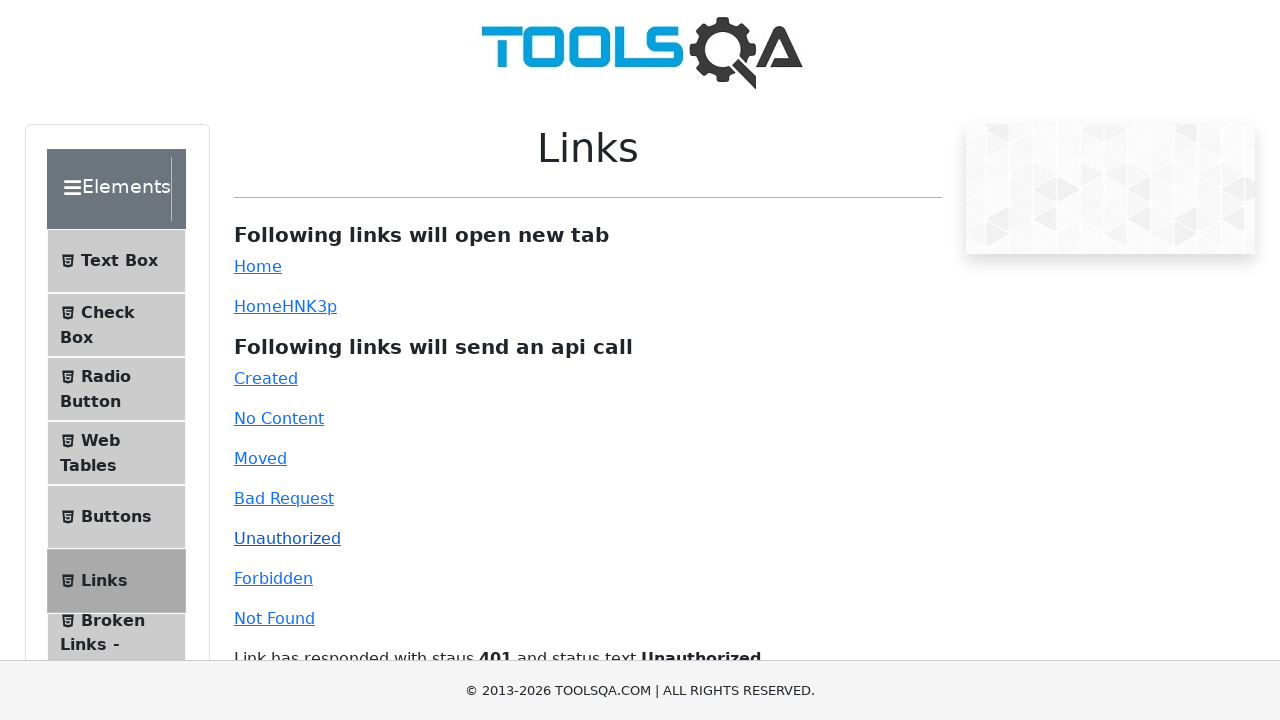